Tests entering a correct letter in the hangman game and verifies the letter appears in the word display

Starting URL: https://agustin-caucino.github.io/Agiles-grupo-4/

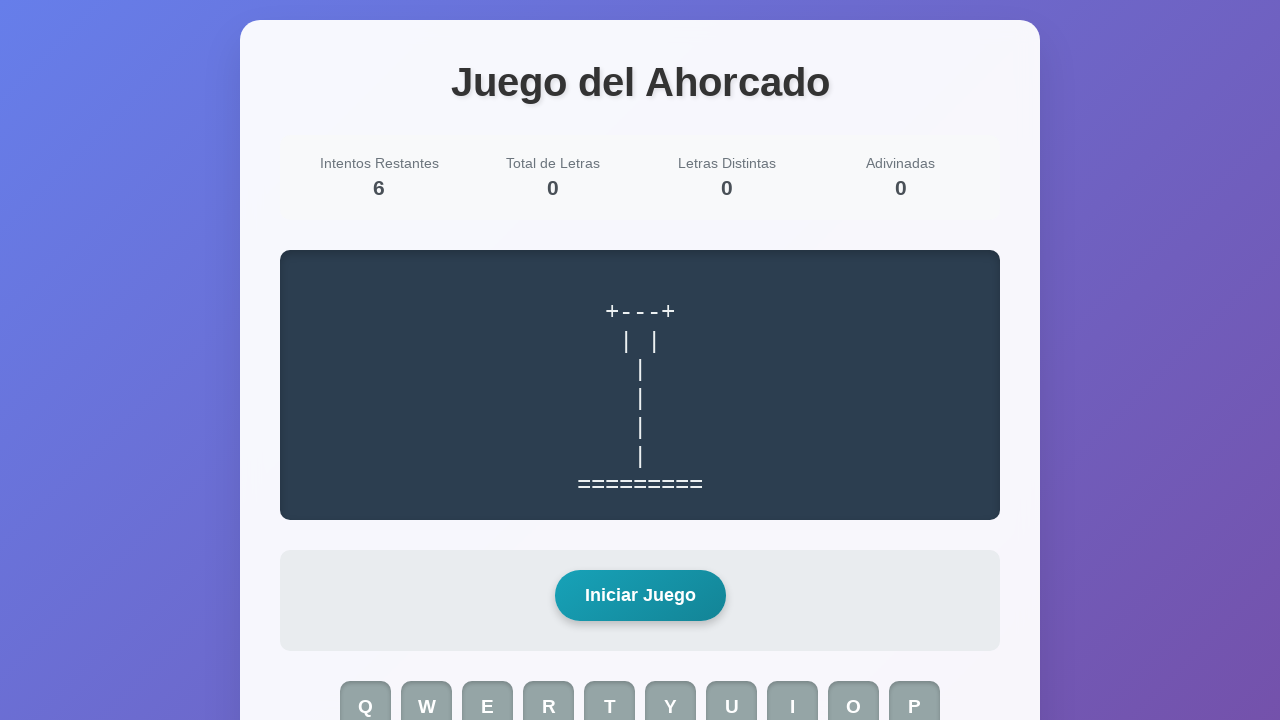

Clicked start game button at (640, 596) on #start-game
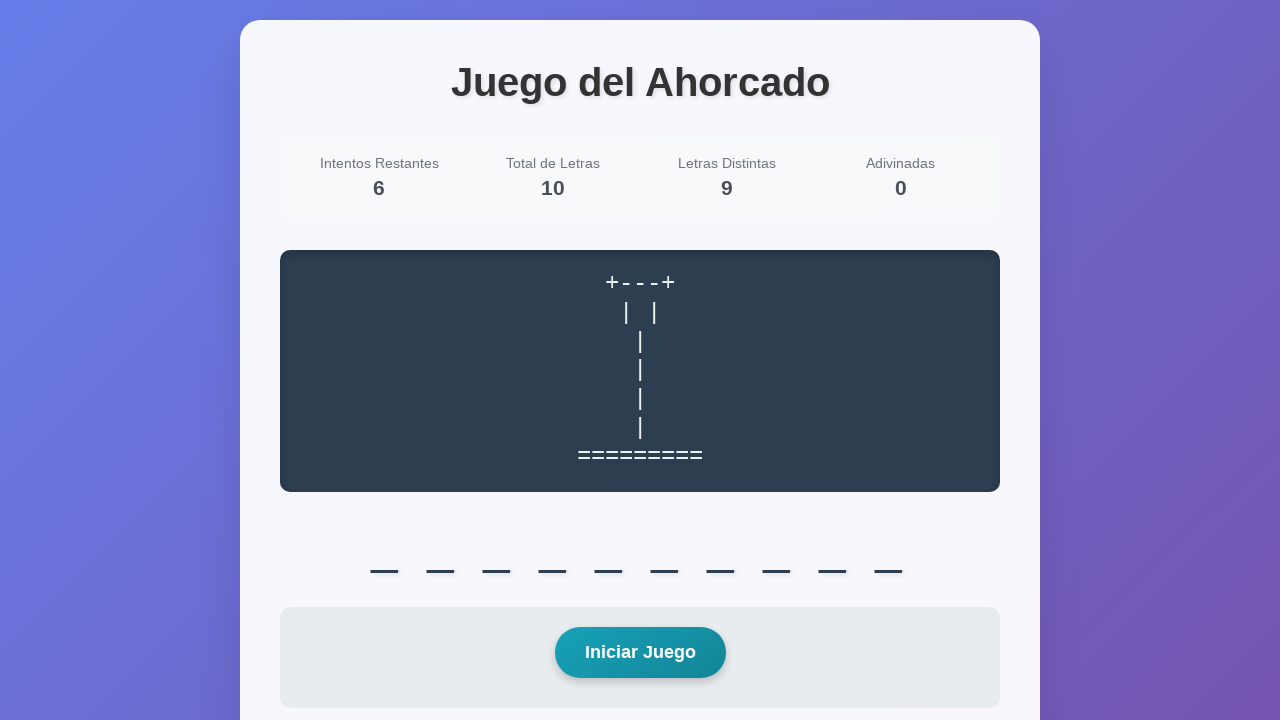

Word display element loaded
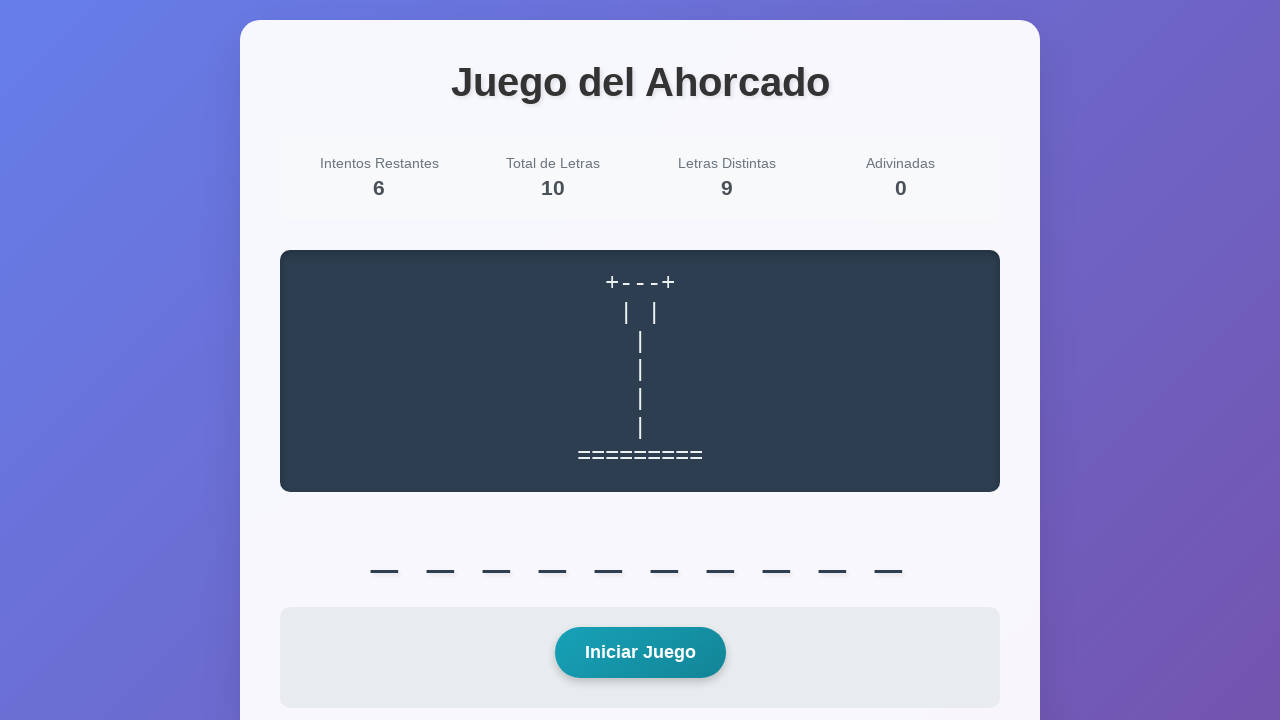

Pressed letter 'a'
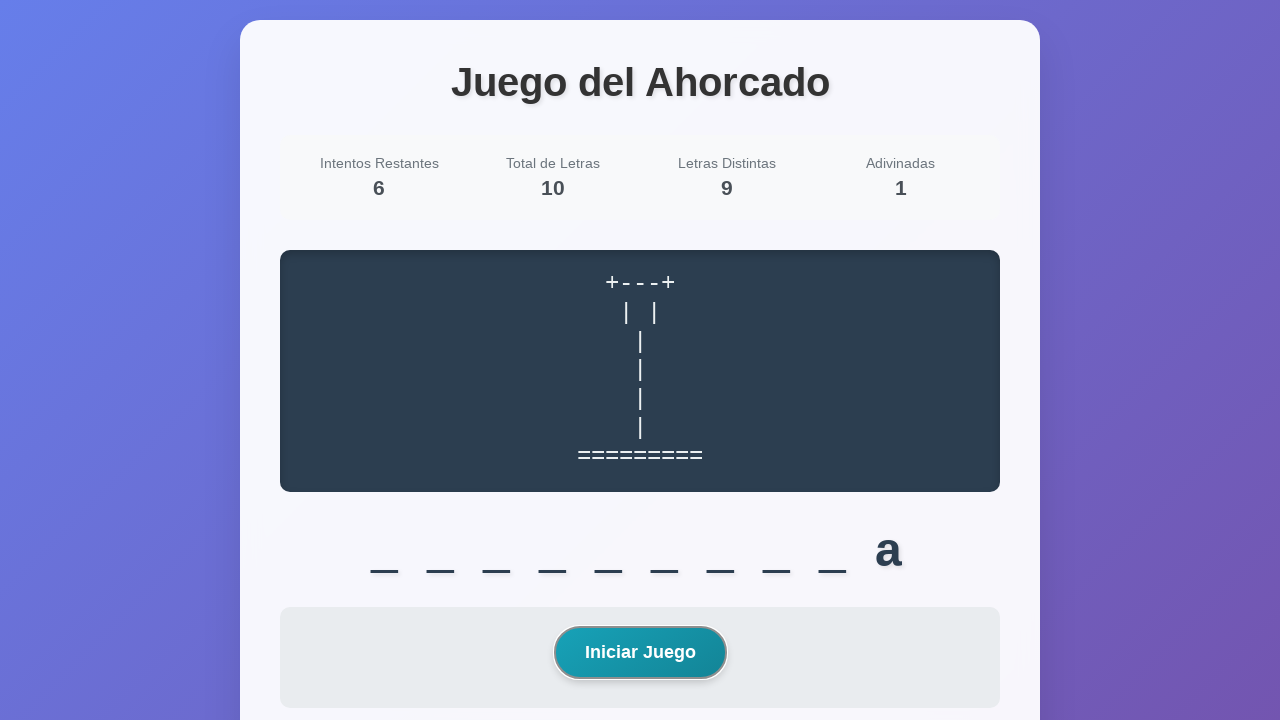

Retrieved word display text
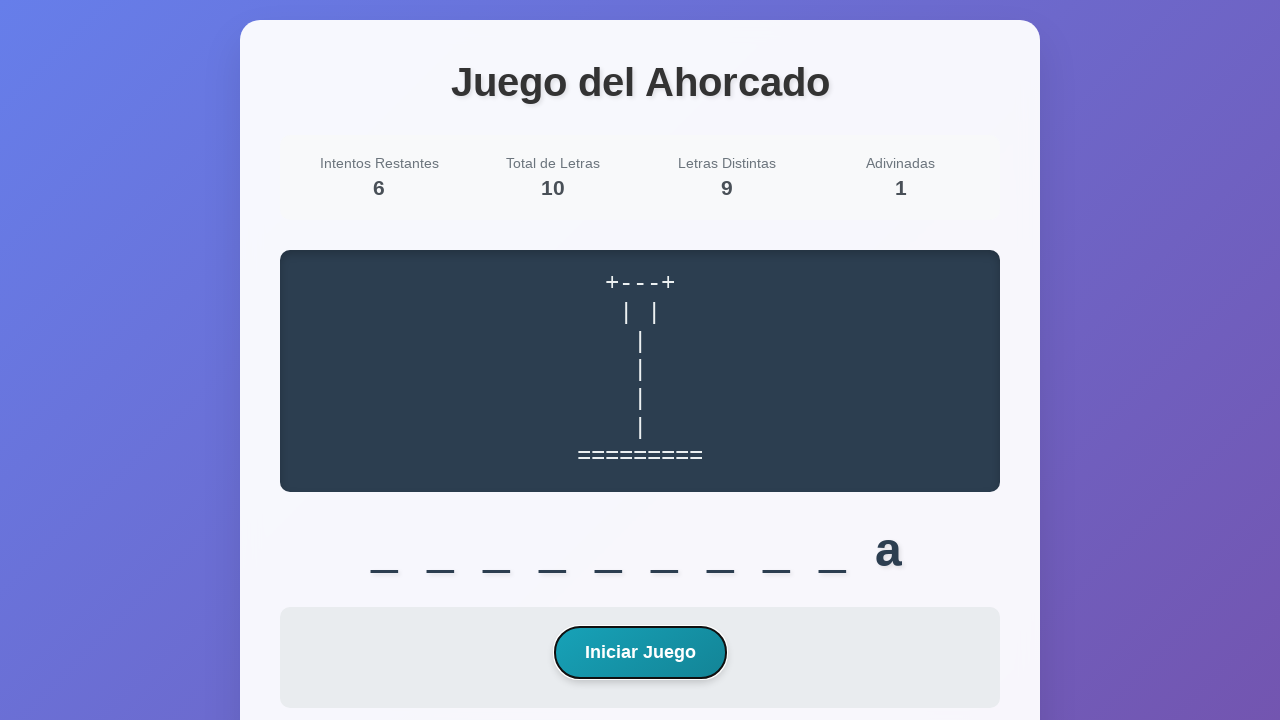

Verified letter 'a' appears in word display
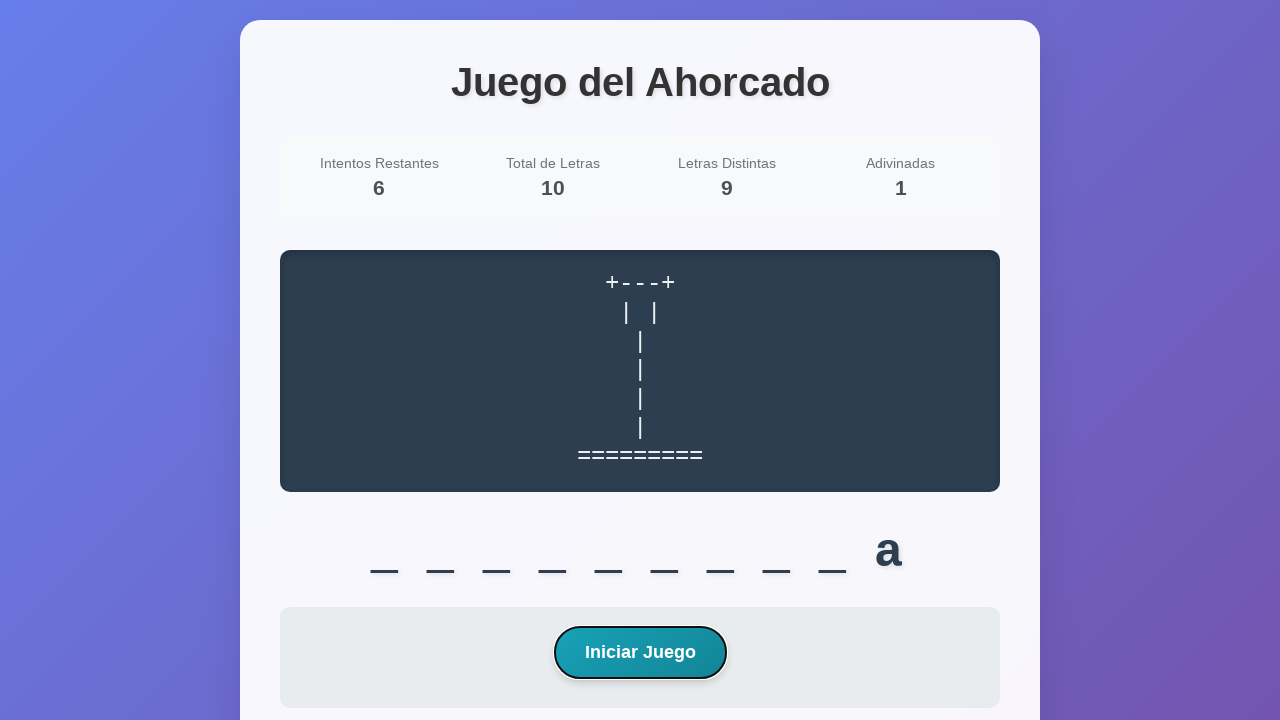

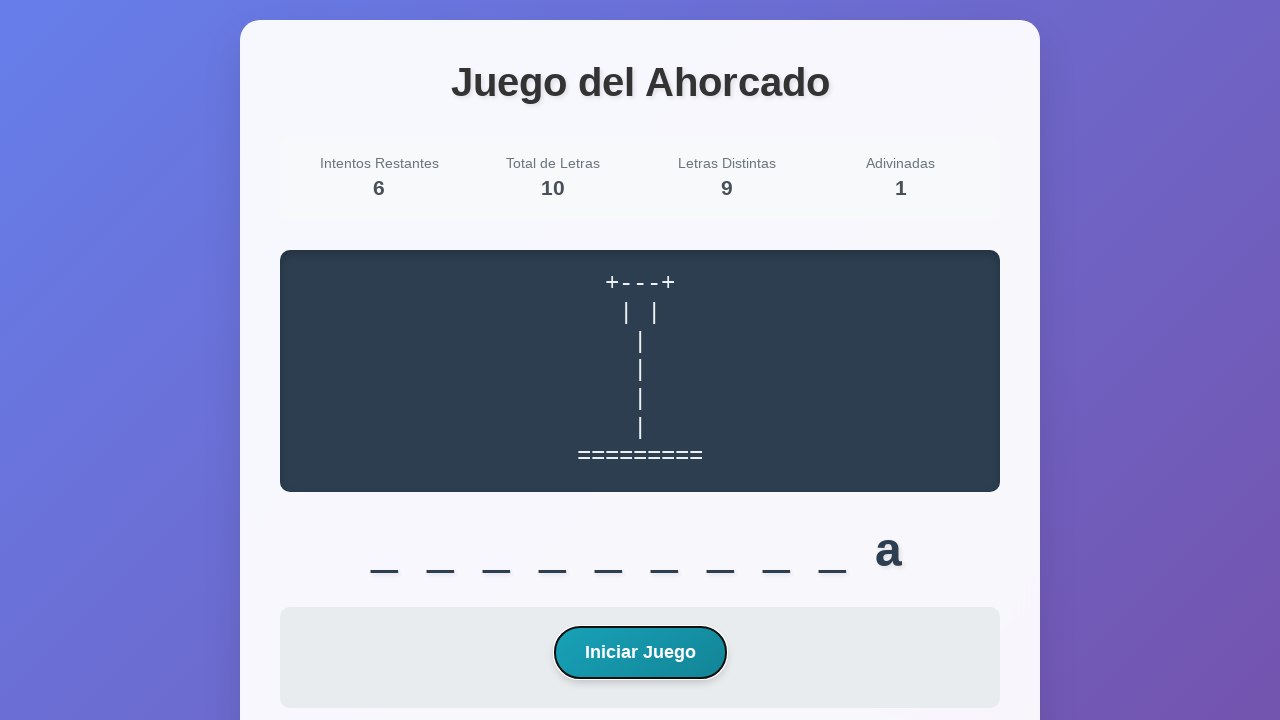